Tests clicking by dispatching a click event directly on the "Get started" button

Starting URL: https://playwright.dev/

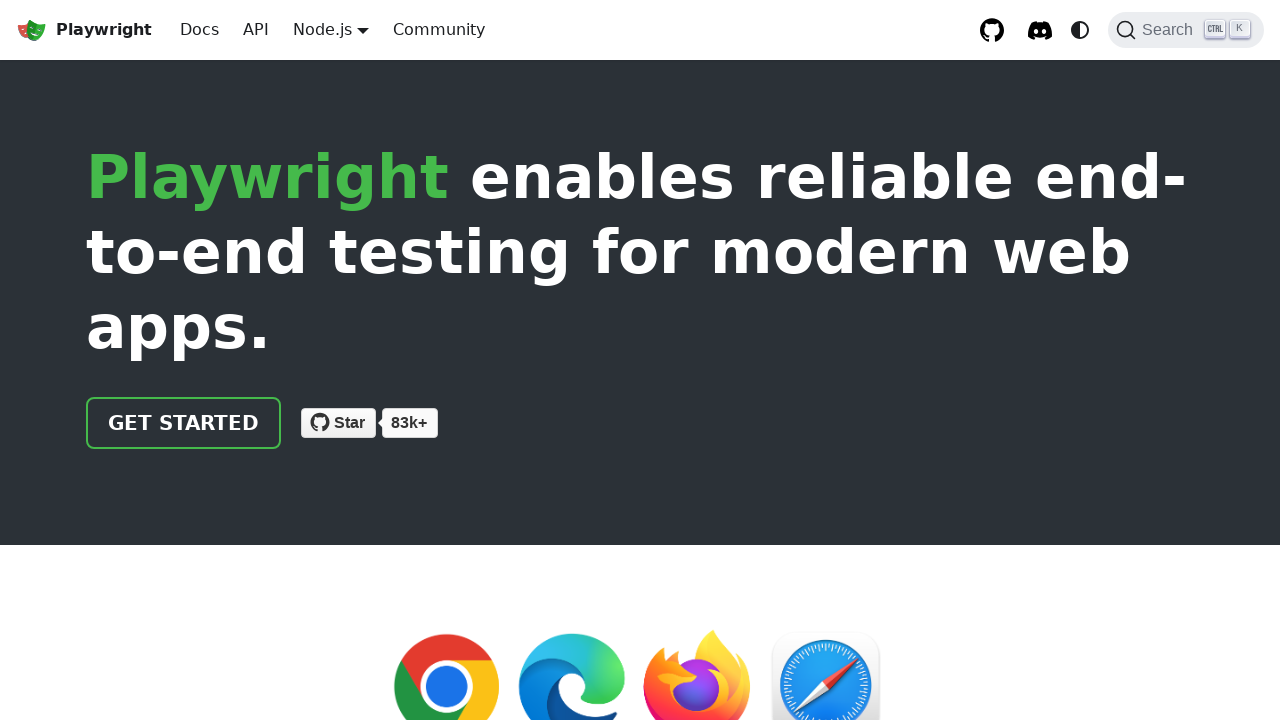

Dispatched click event on 'Get started' button
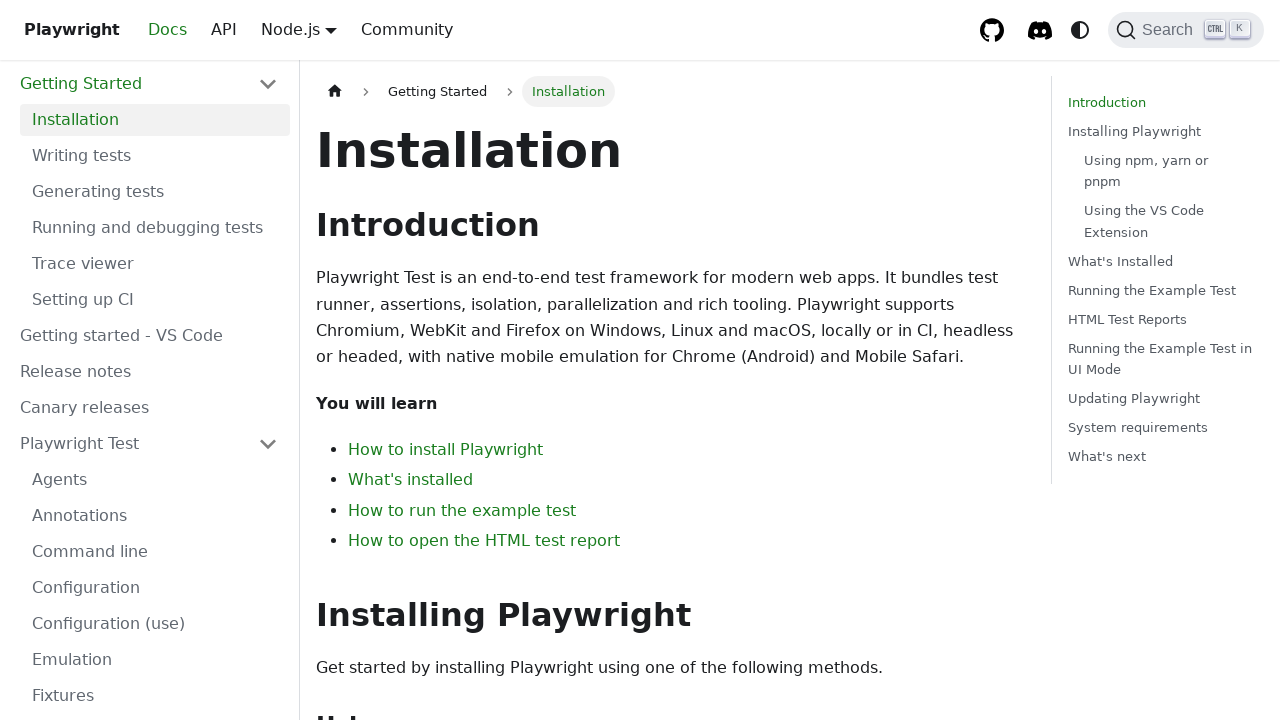

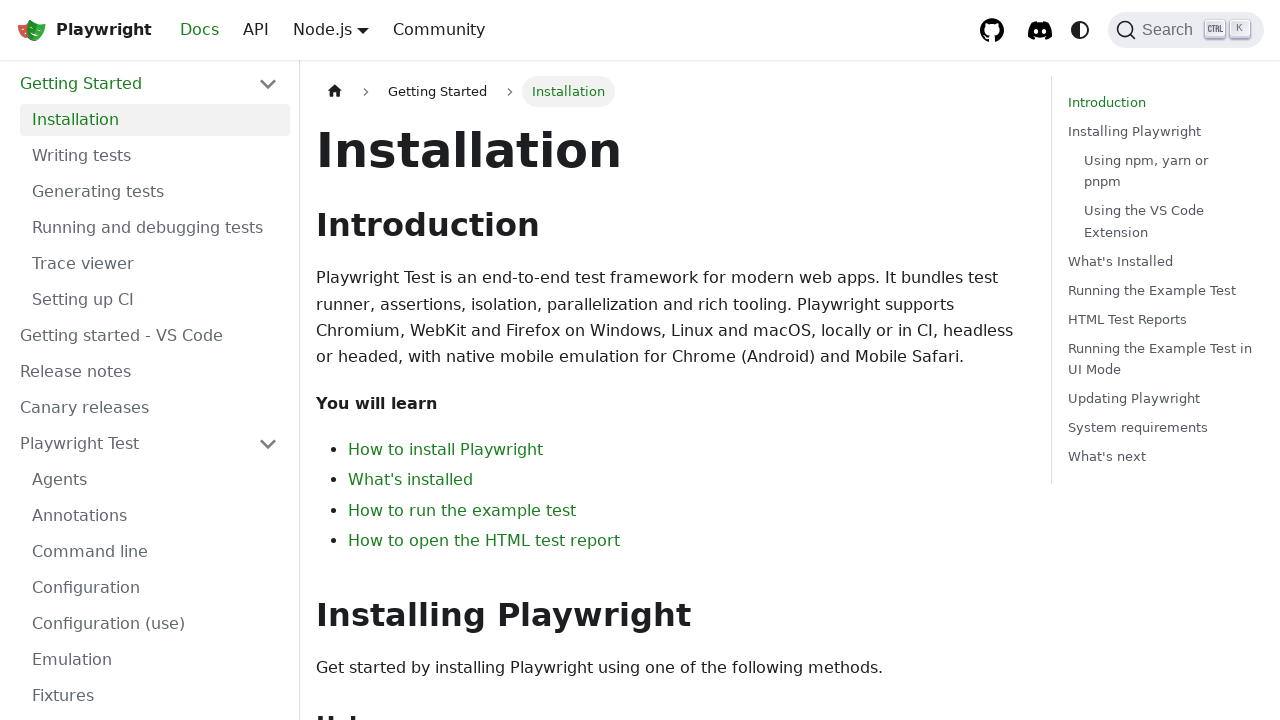